Tests country dropdown by accessing all options and printing their text values

Starting URL: https://testautomationpractice.blogspot.com/

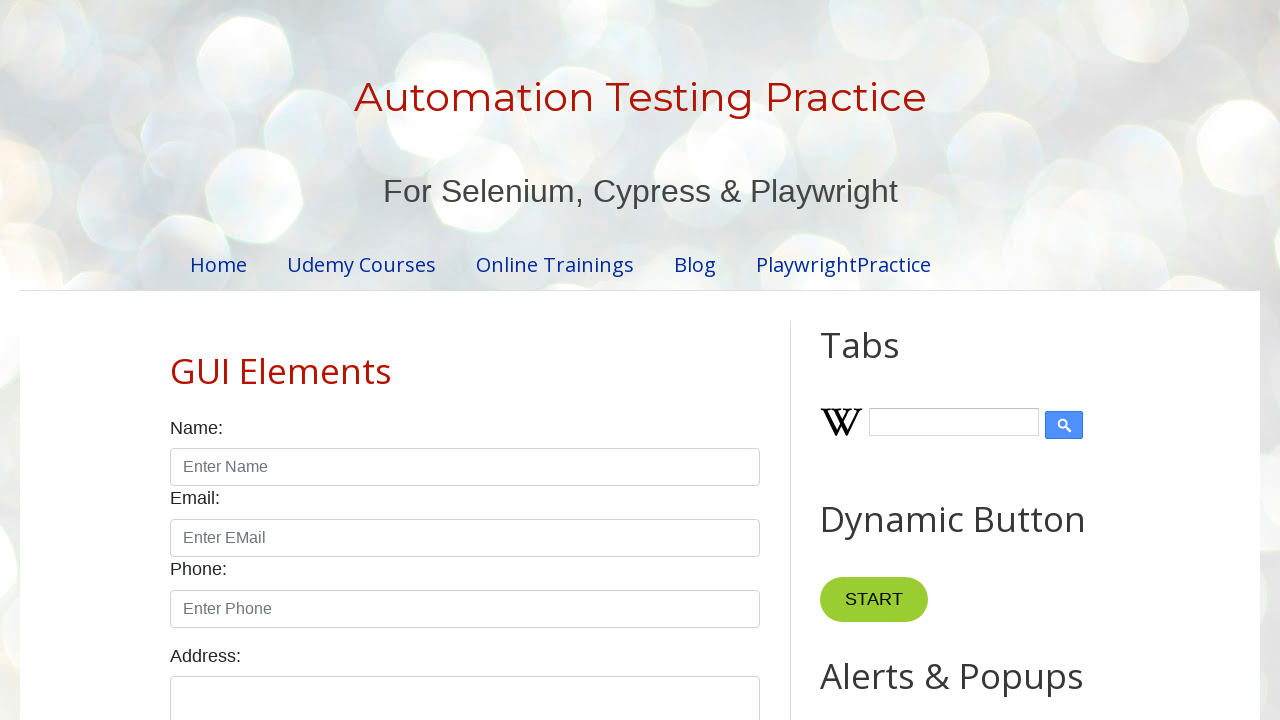

Located country dropdown element
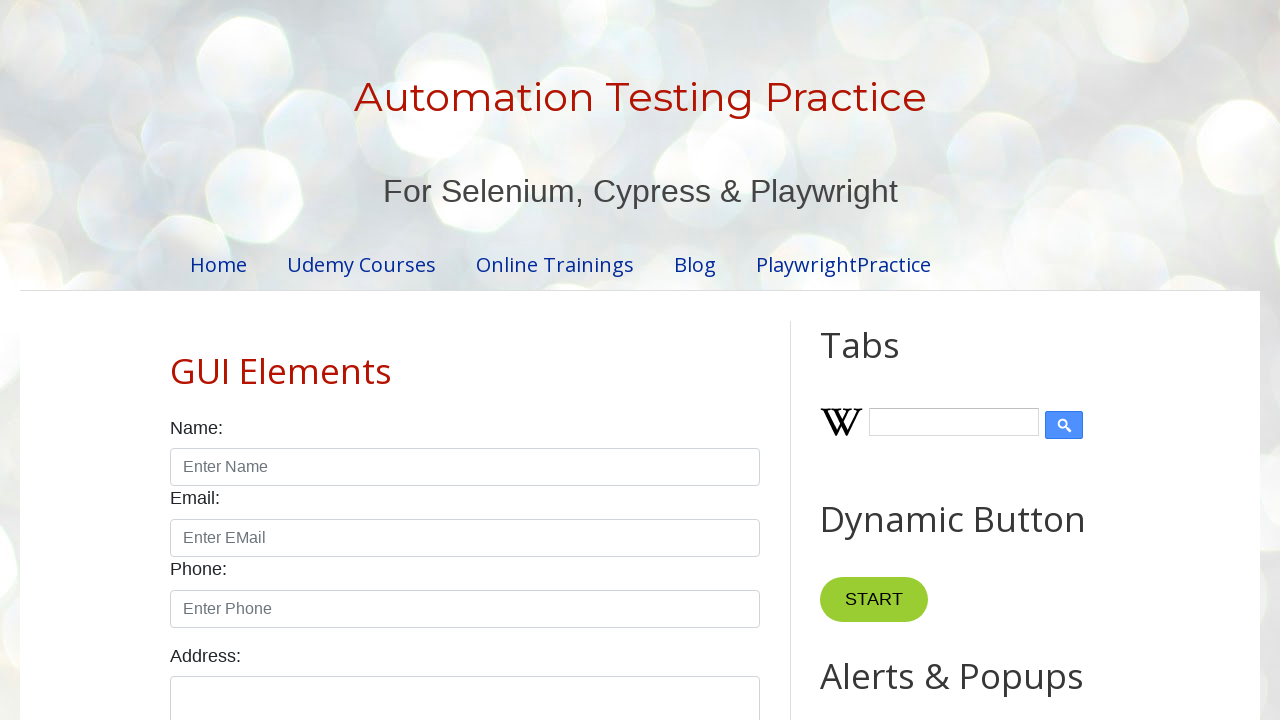

Retrieved all options from country dropdown
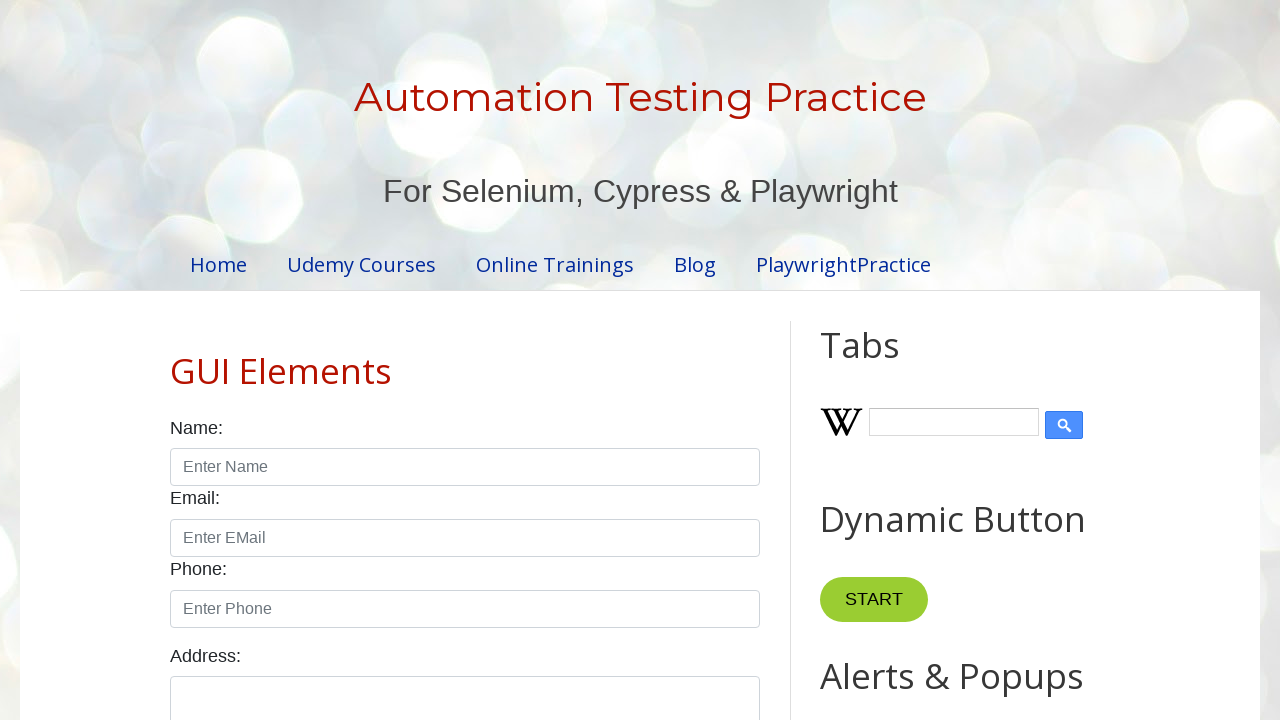

Printed option text: 
        United States
      
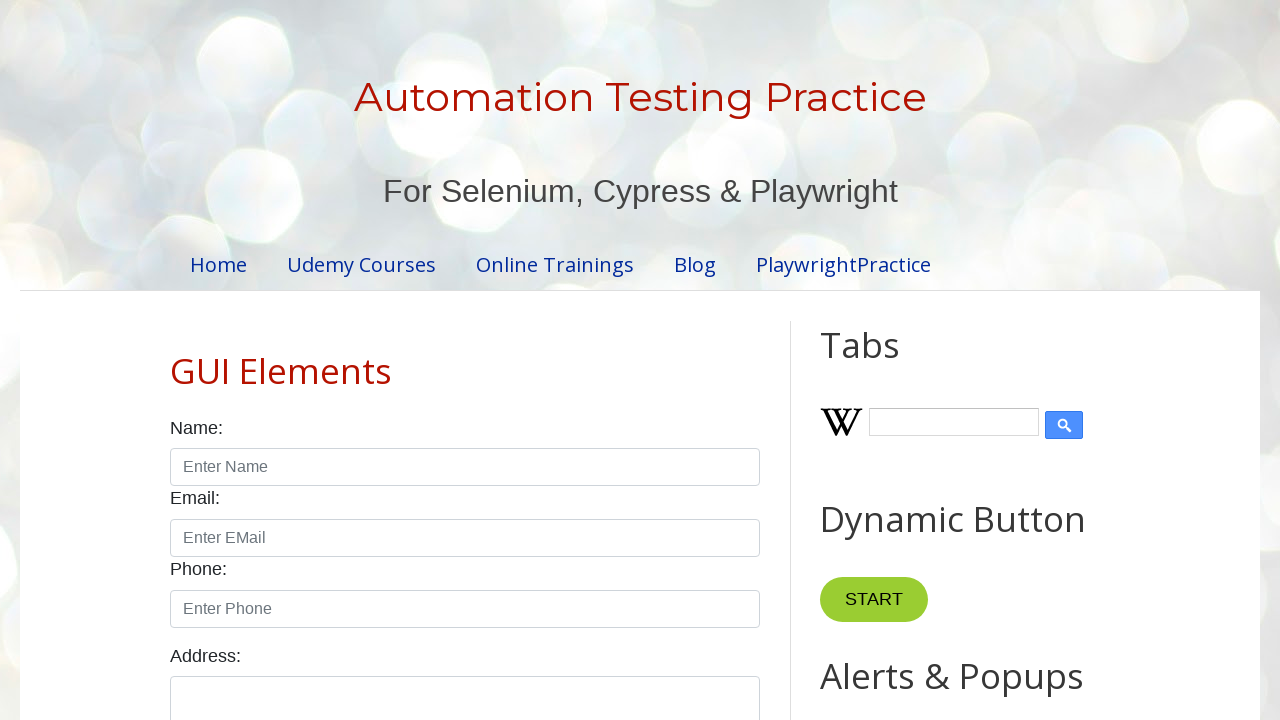

Printed option text: 
        Canada
      
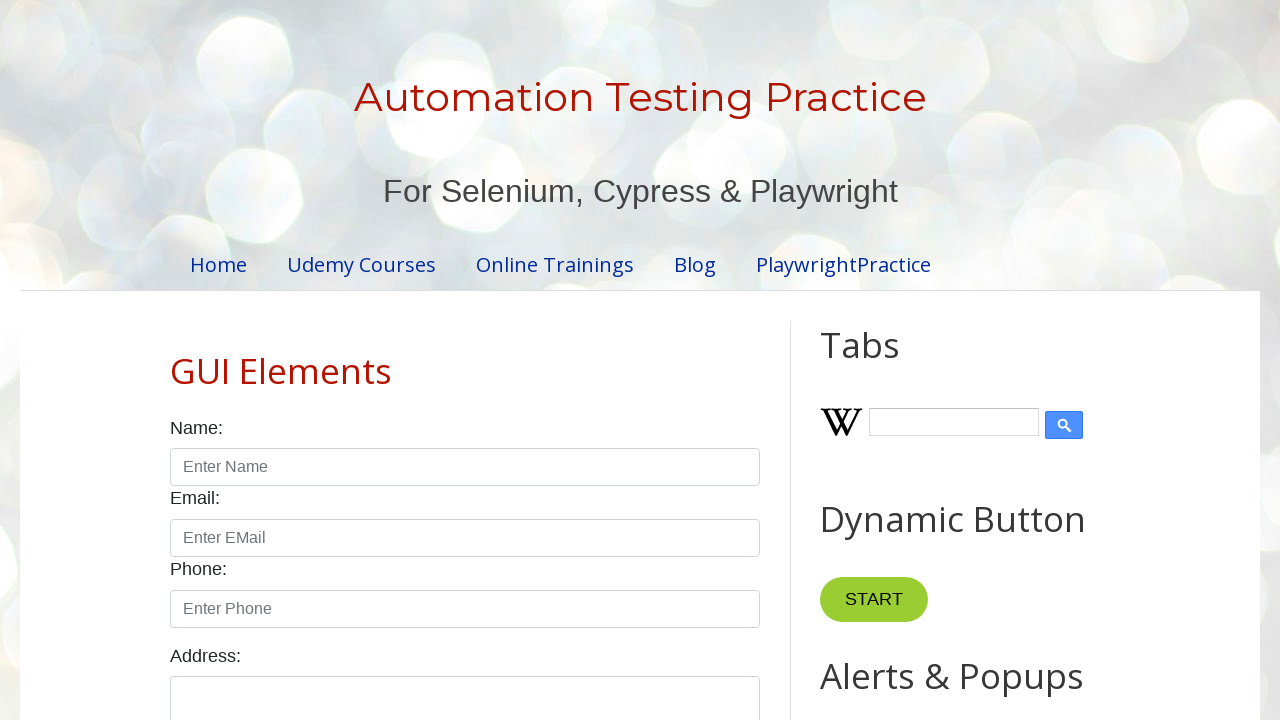

Printed option text: 
        United Kingdom
      
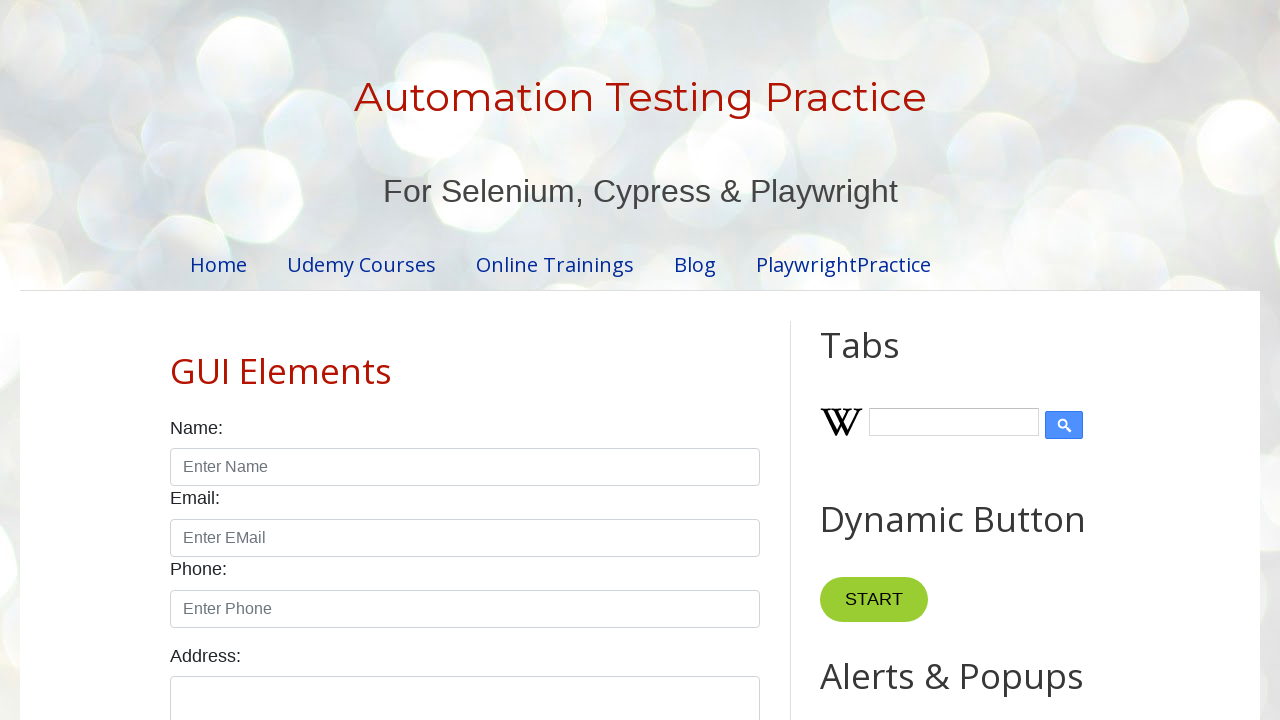

Printed option text: 
        Germany
      
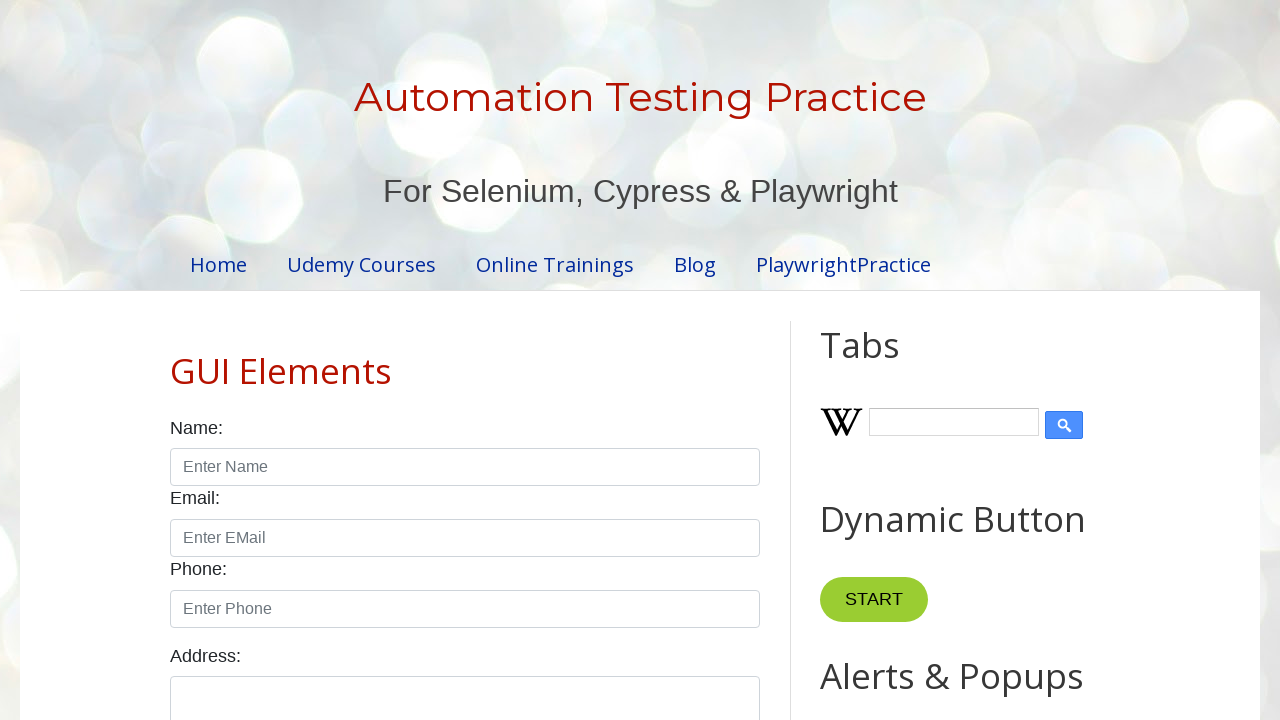

Printed option text: 
        France
      
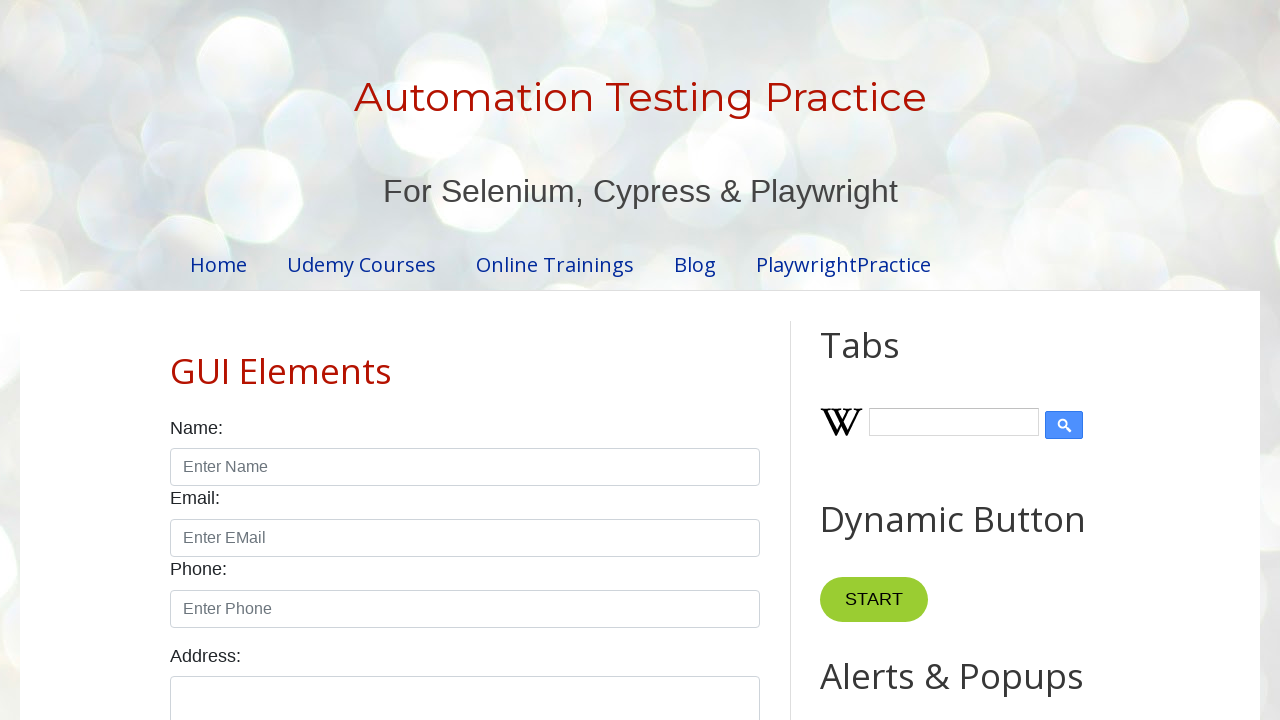

Printed option text: 
        Australia
      
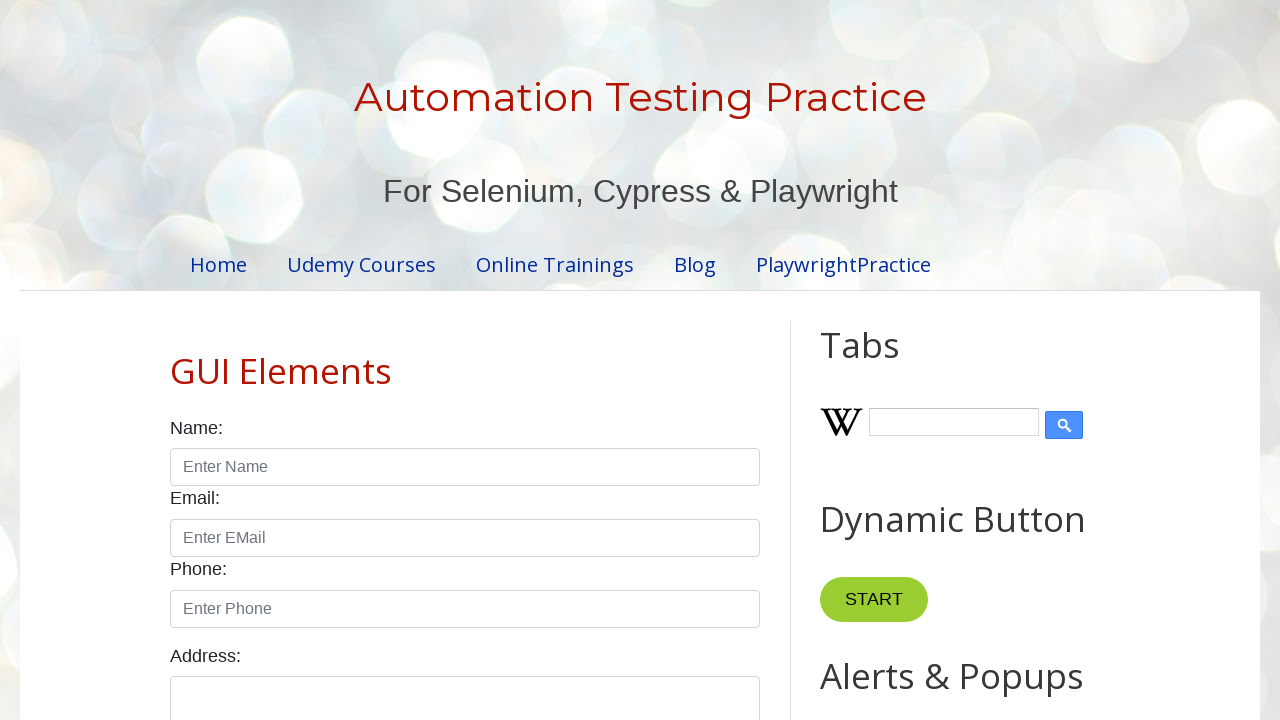

Printed option text: 
        Japan
      
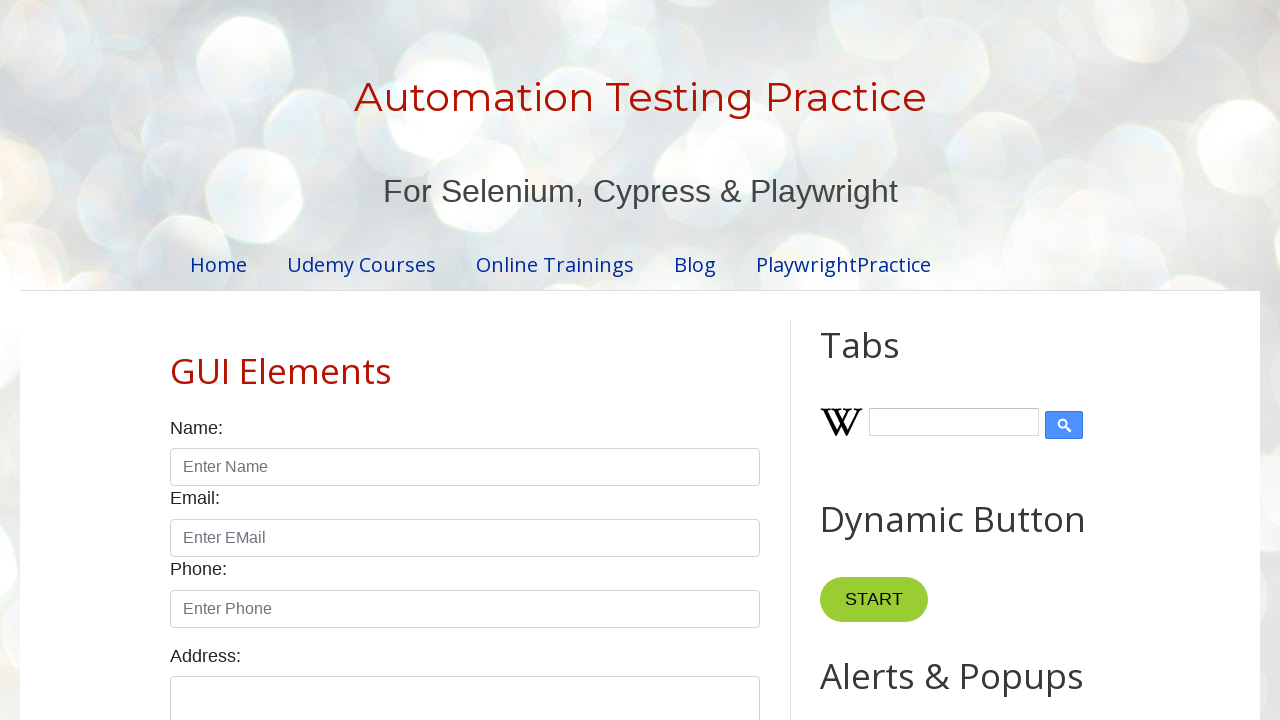

Printed option text: 
        China
      
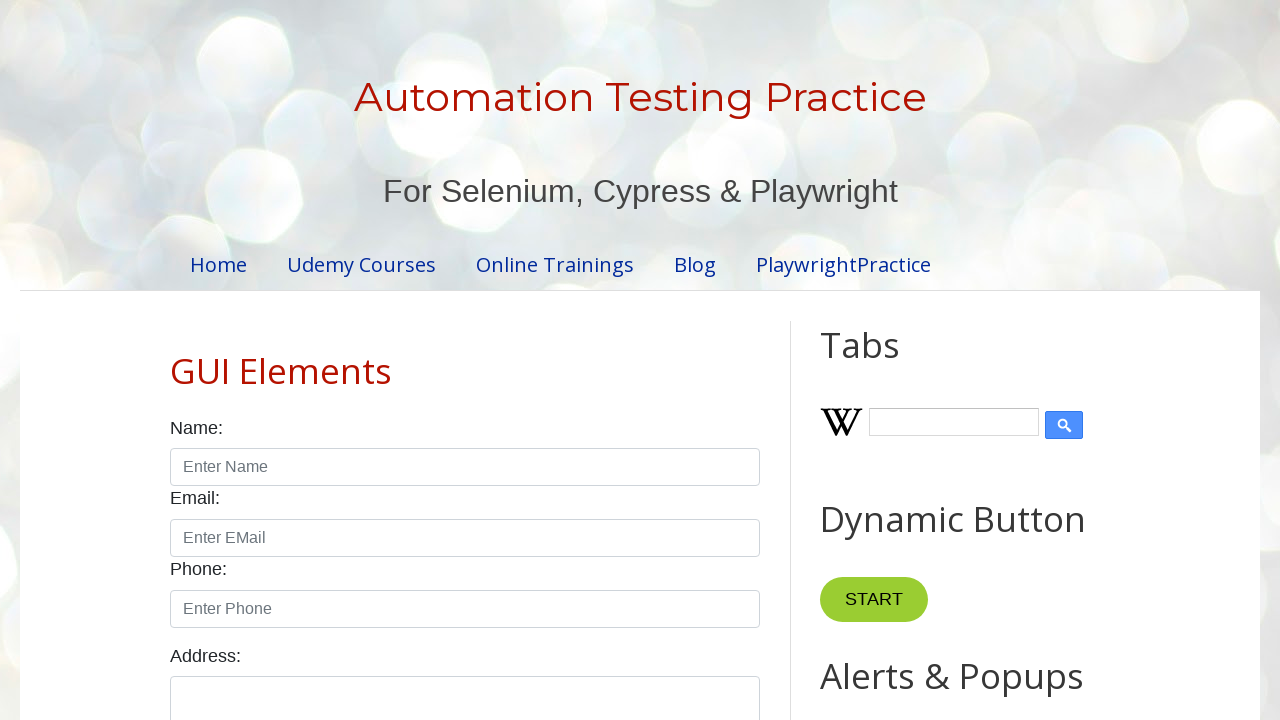

Printed option text: 
        Brazil
      
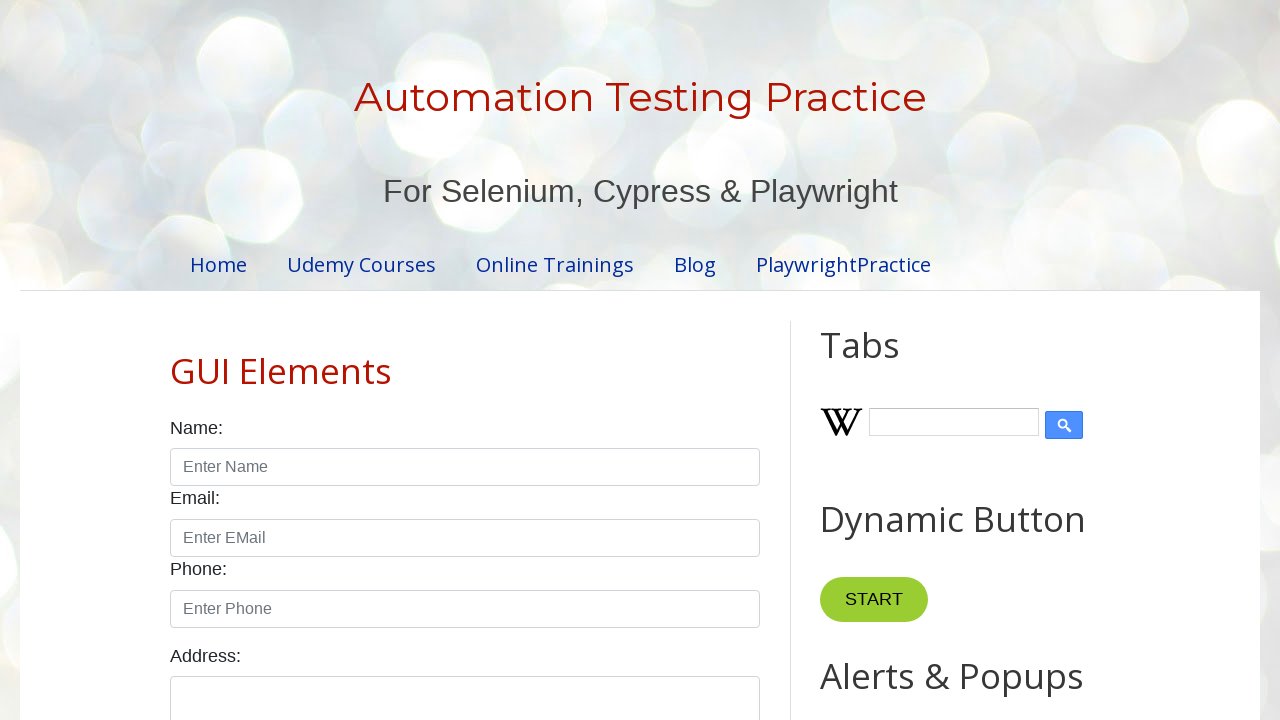

Printed option text: 
        India
      
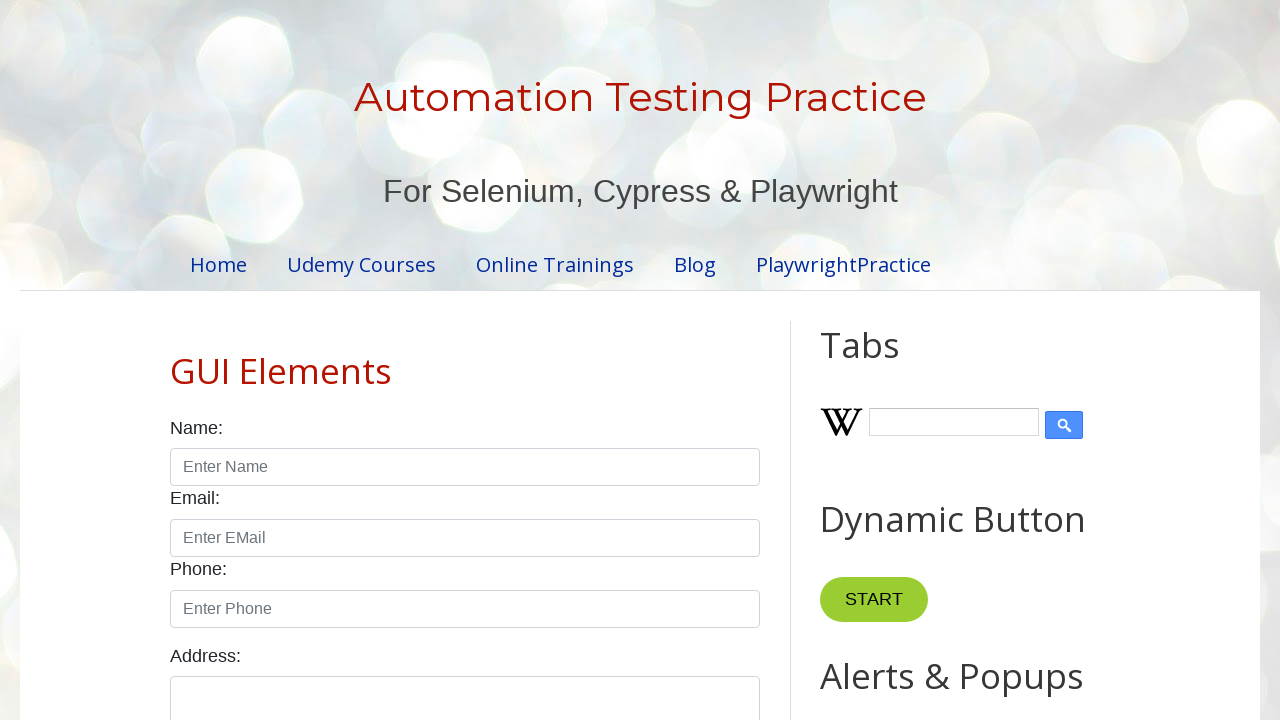

Waited 5 seconds before closing
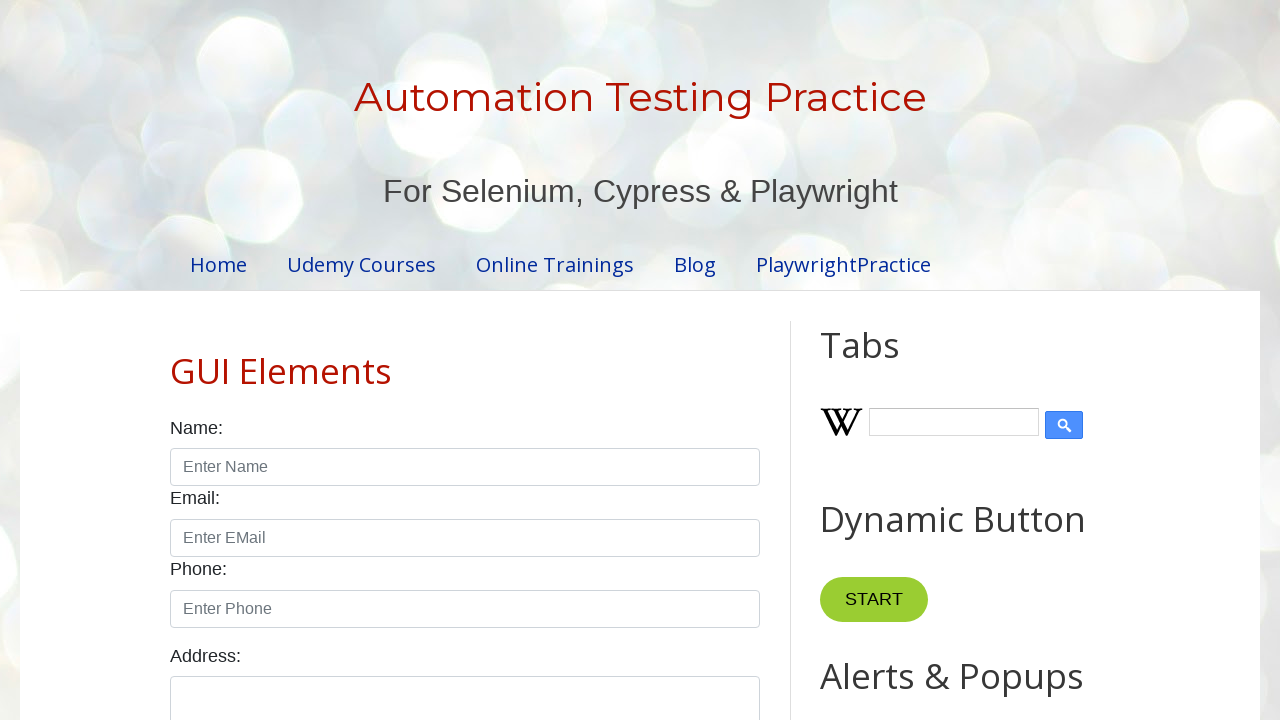

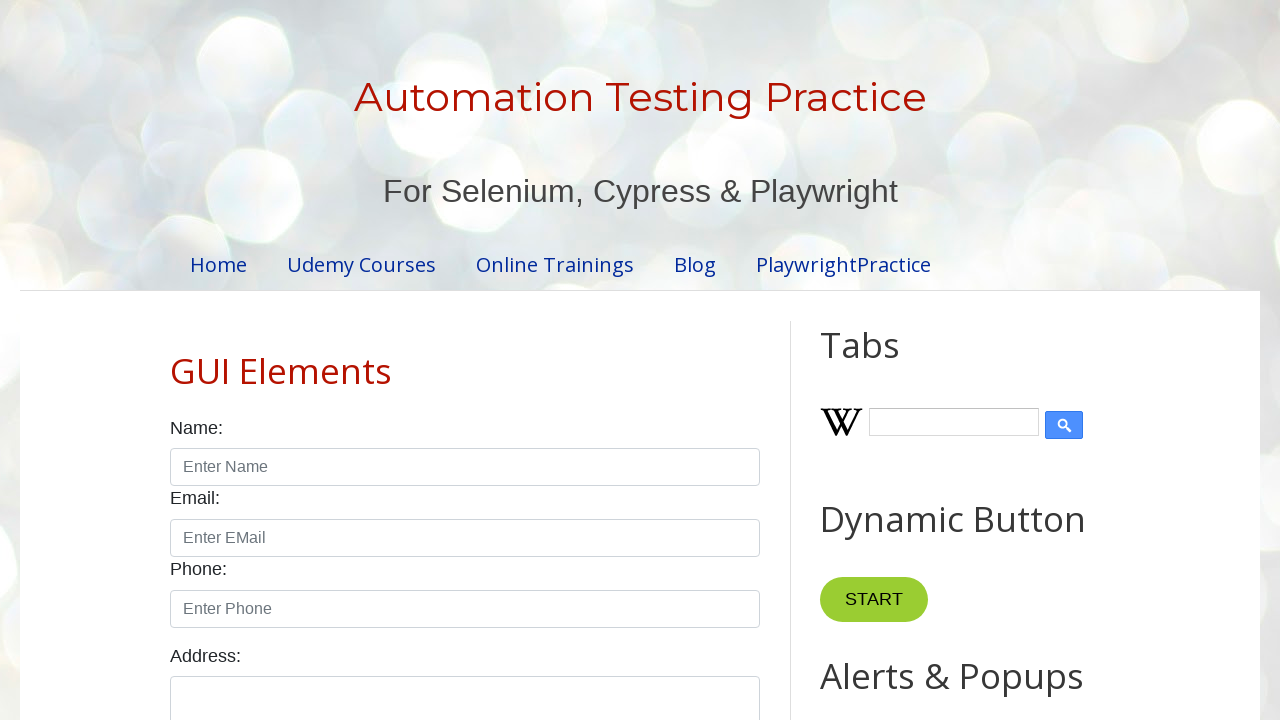